Navigates to The Internet test site, counts the number of links on the page, and clicks on the "Inputs" link

Starting URL: https://the-internet.herokuapp.com/

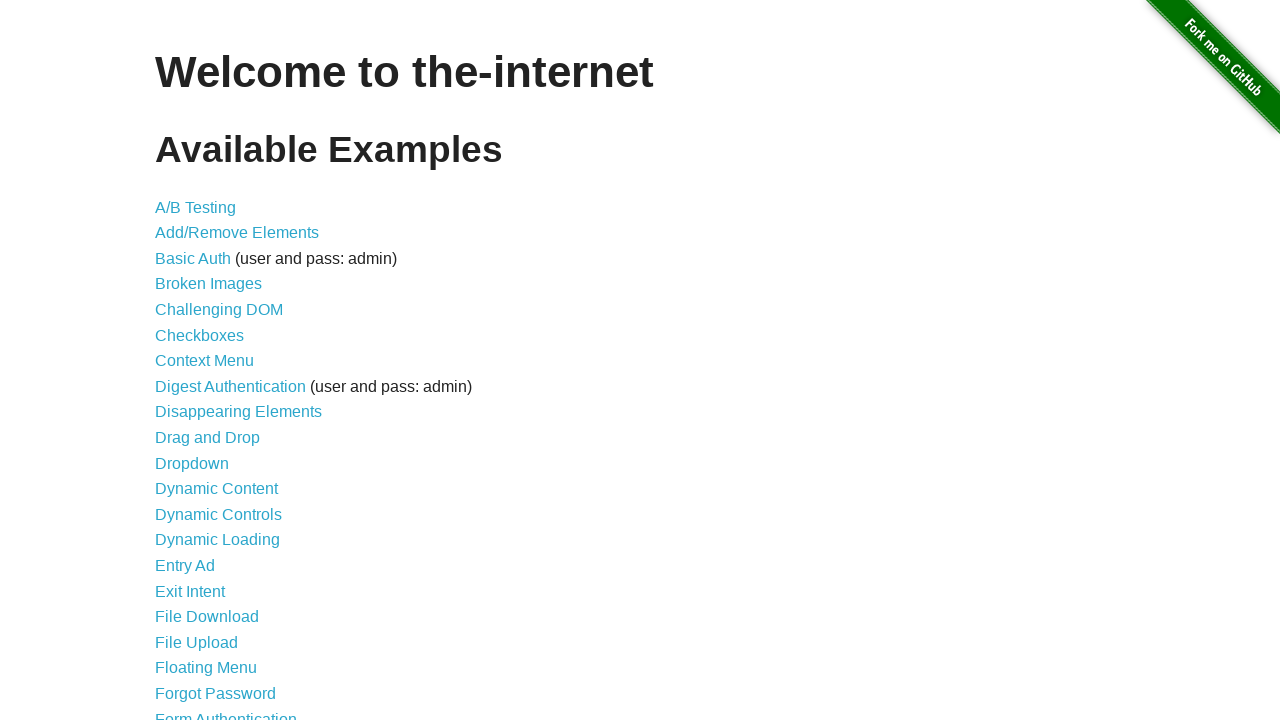

Navigated to The Internet test site
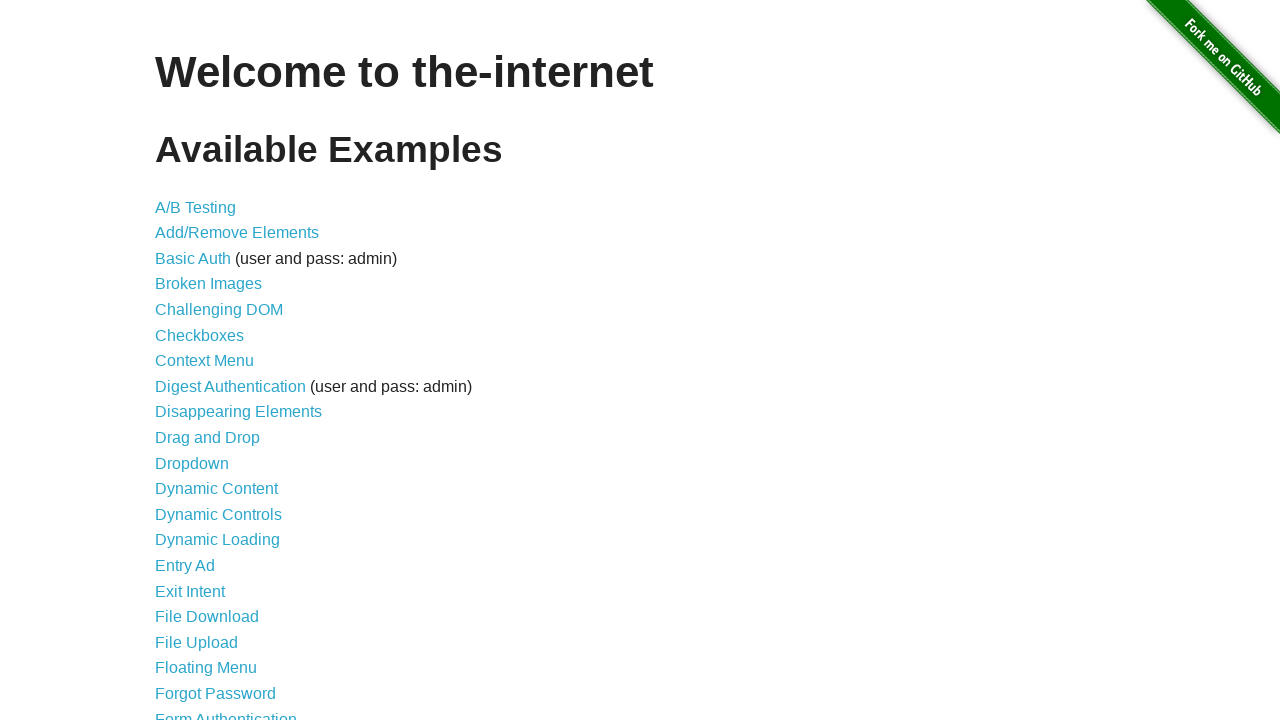

Found 46 links on the page
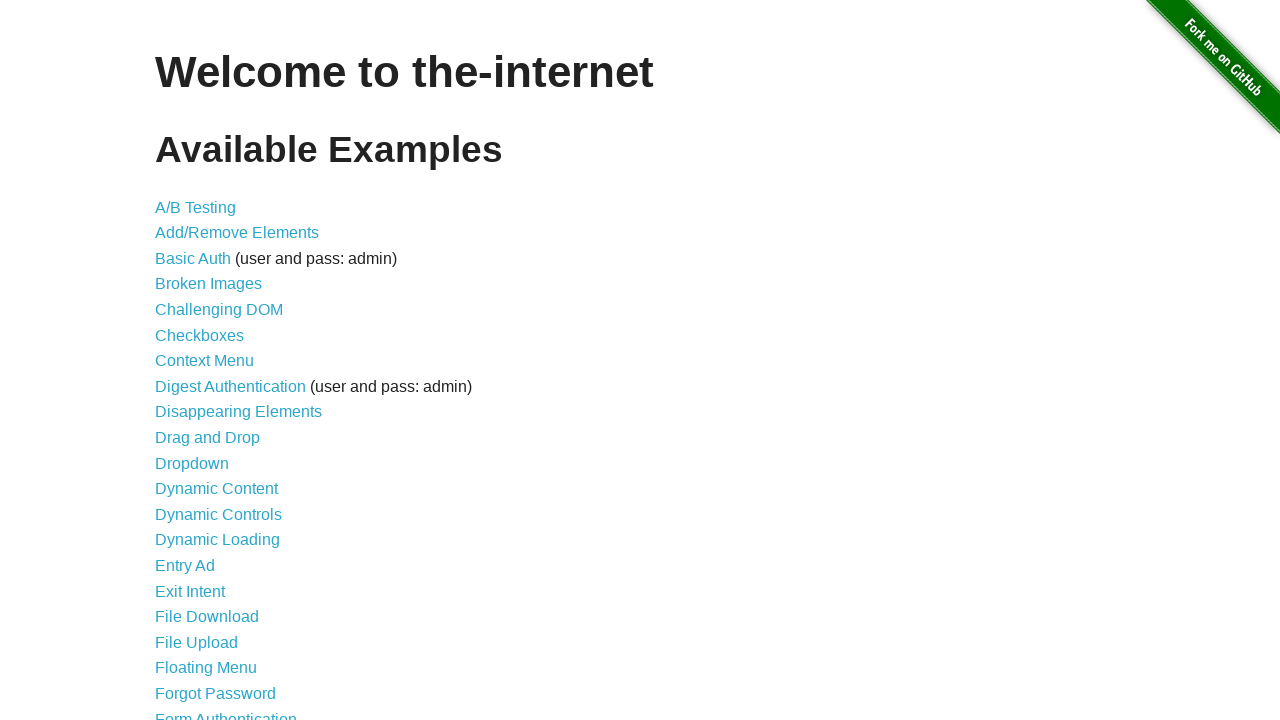

Clicked on the 'Inputs' link at (176, 361) on text=Inputs
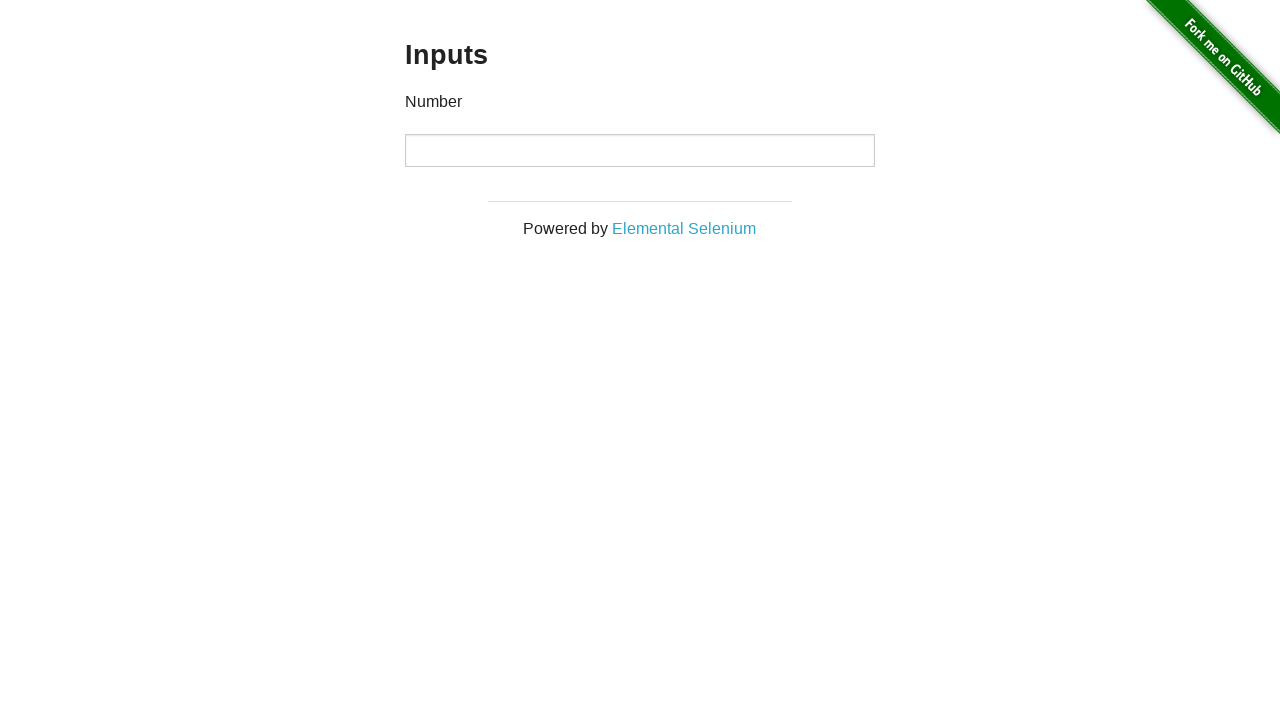

Retrieved page title: The Internet
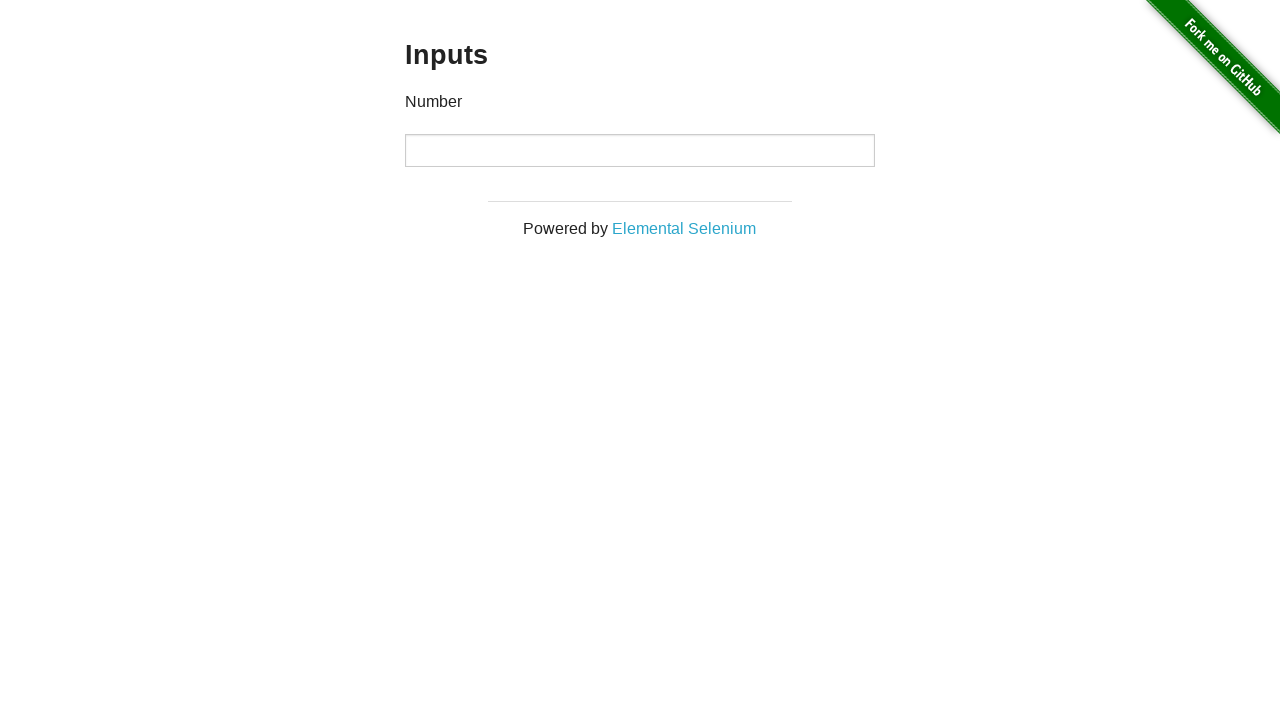

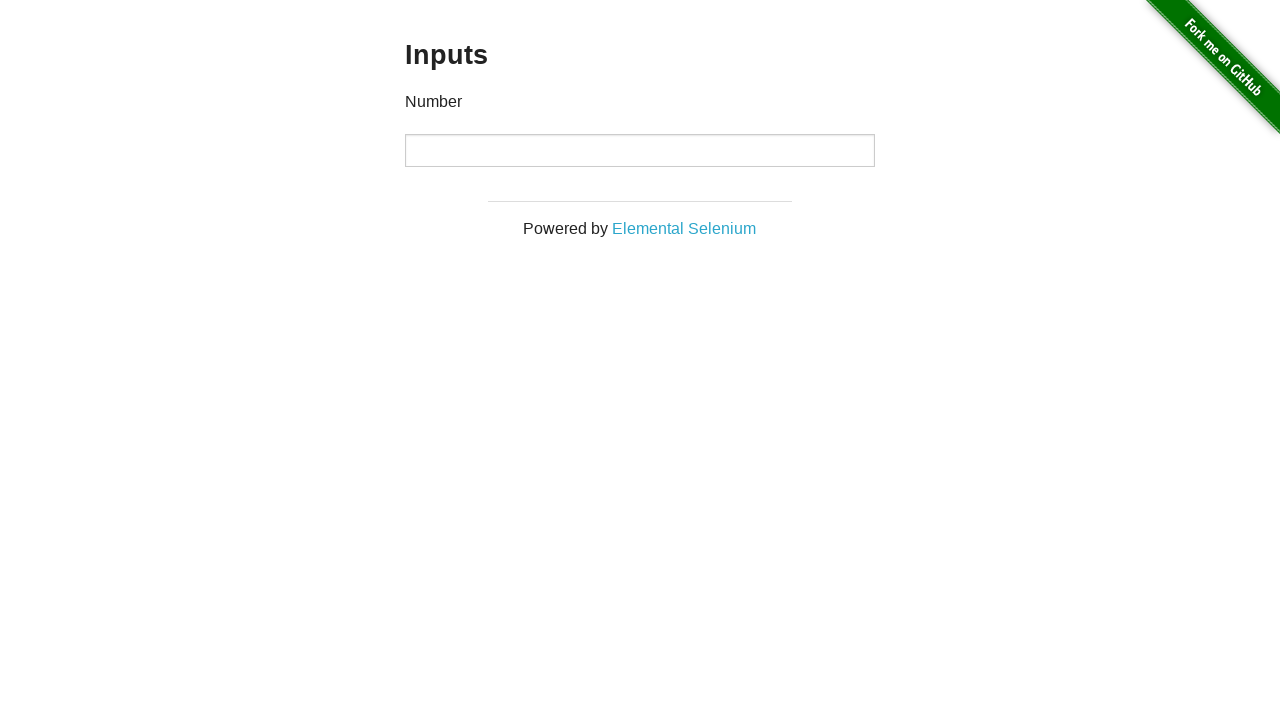